Tests adding a Samsung Galaxy S6 product to the shopping cart on demoblaze.com demo e-commerce site, verifies the "Product added" alert appears, then navigates to the cart page.

Starting URL: https://www.demoblaze.com/index.html

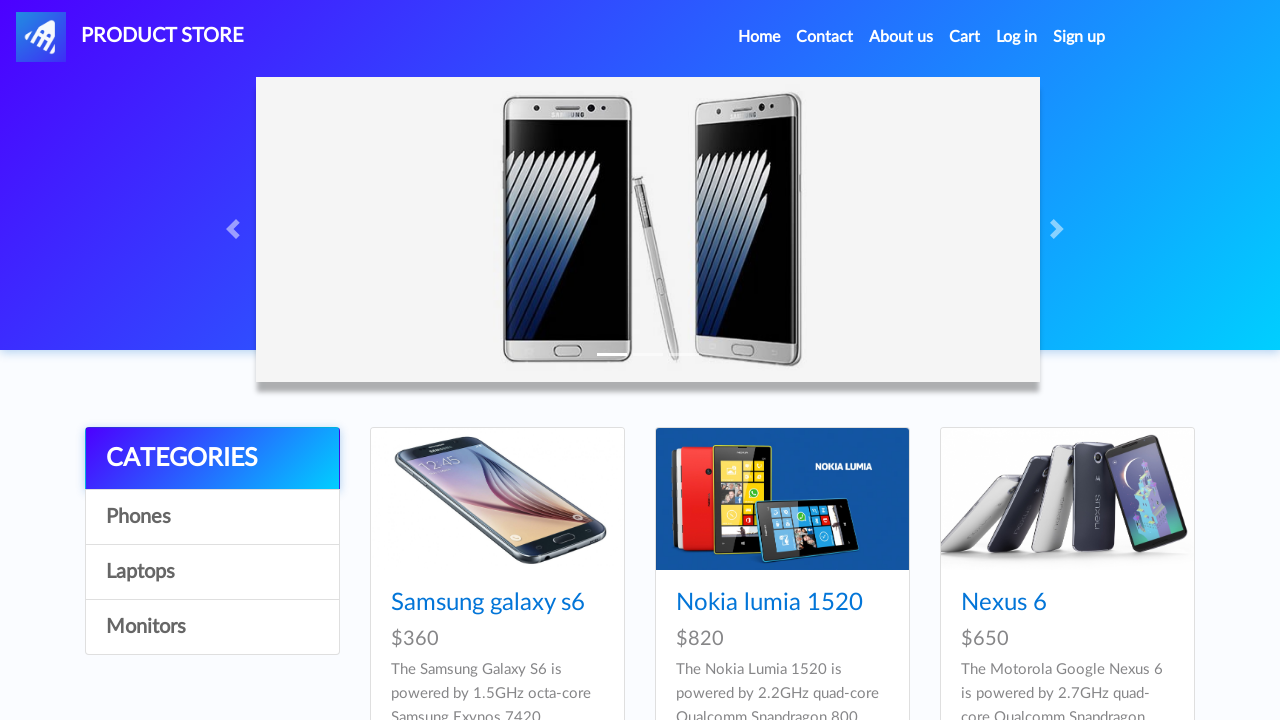

Set up dialog handler to catch product added alert
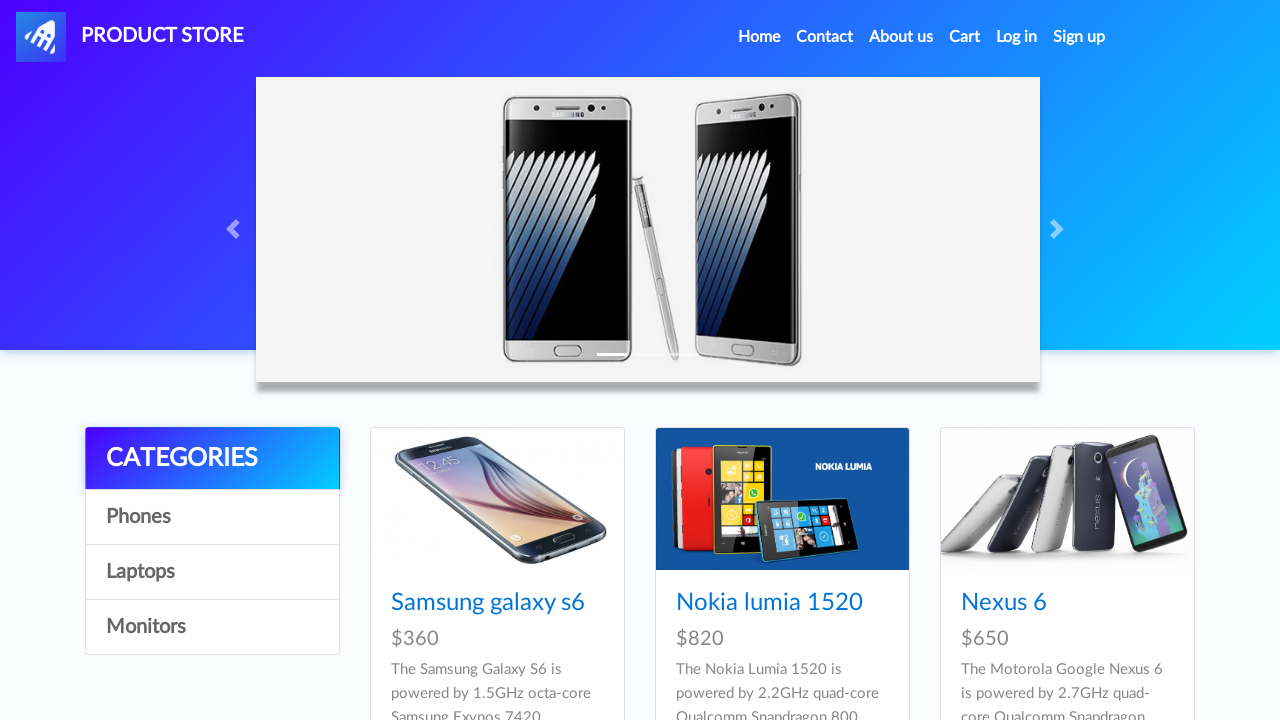

Clicked on Samsung Galaxy S6 product at (488, 603) on text=Samsung galaxy s6
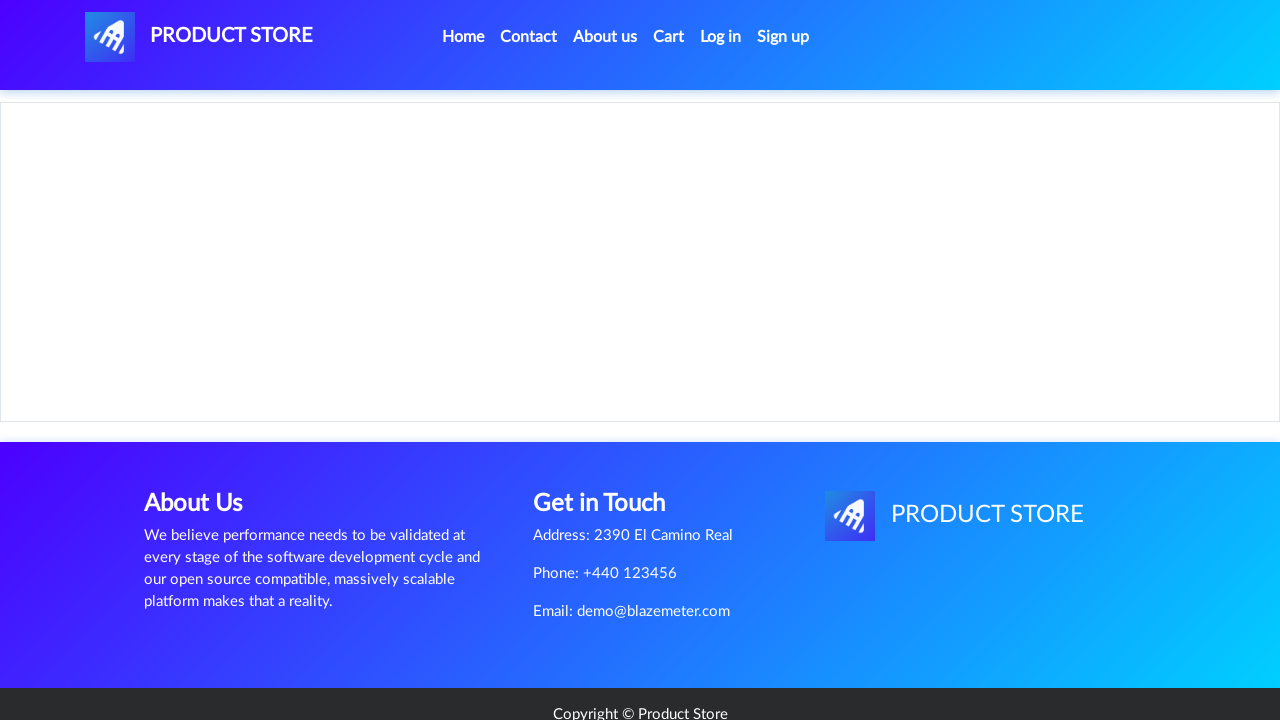

Product page loaded and Add to cart button appeared
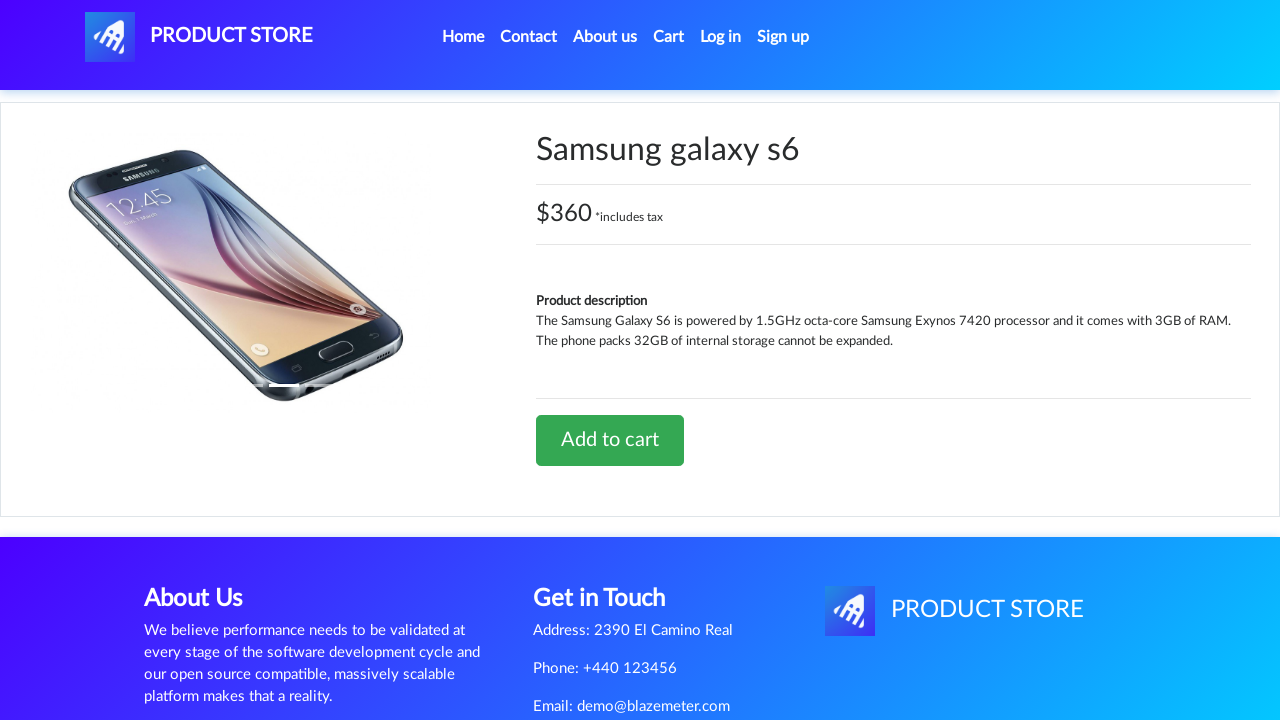

Clicked Add to cart button at (610, 440) on text=Add to cart
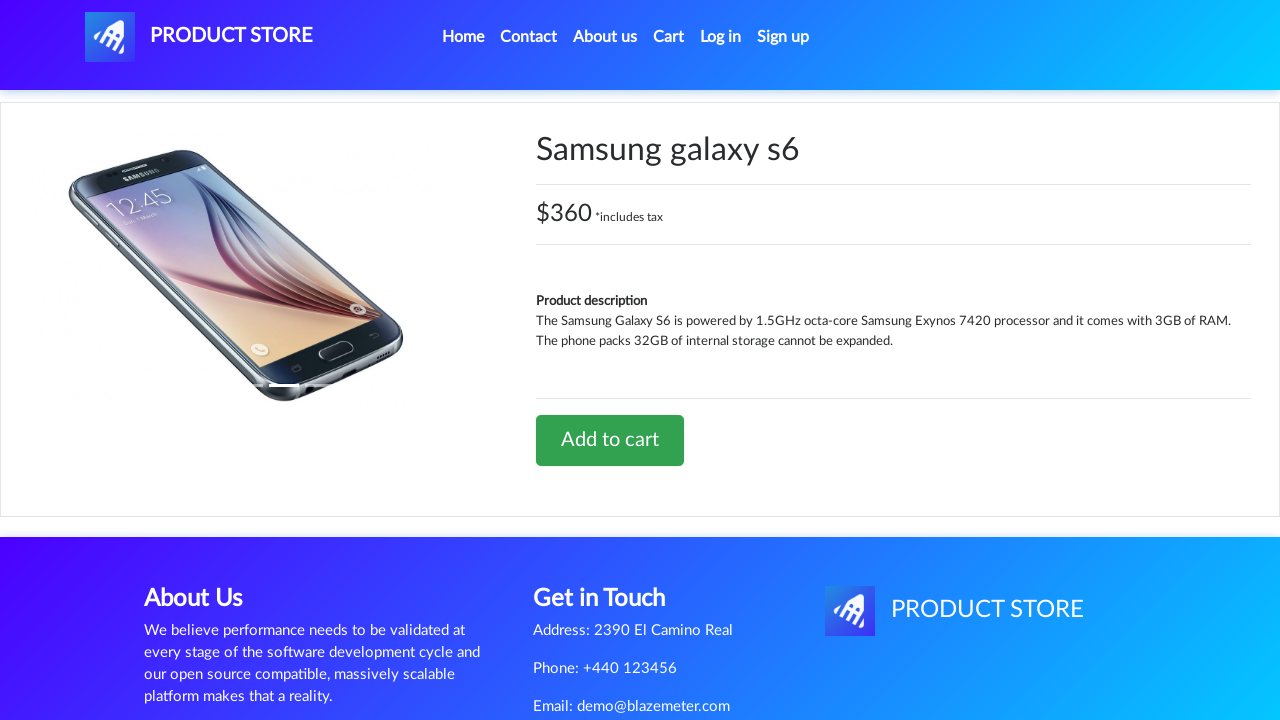

Waited for product added alert to be processed
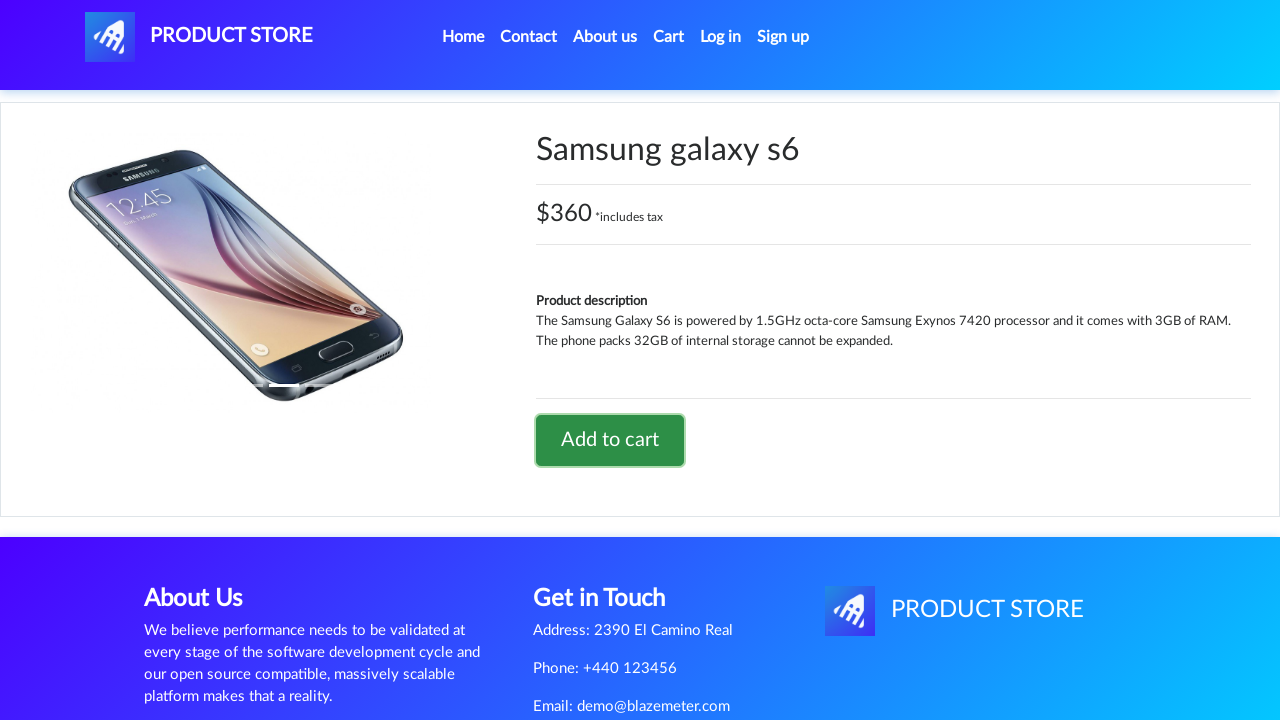

Clicked on Cart link to navigate to shopping cart at (669, 37) on #cartur
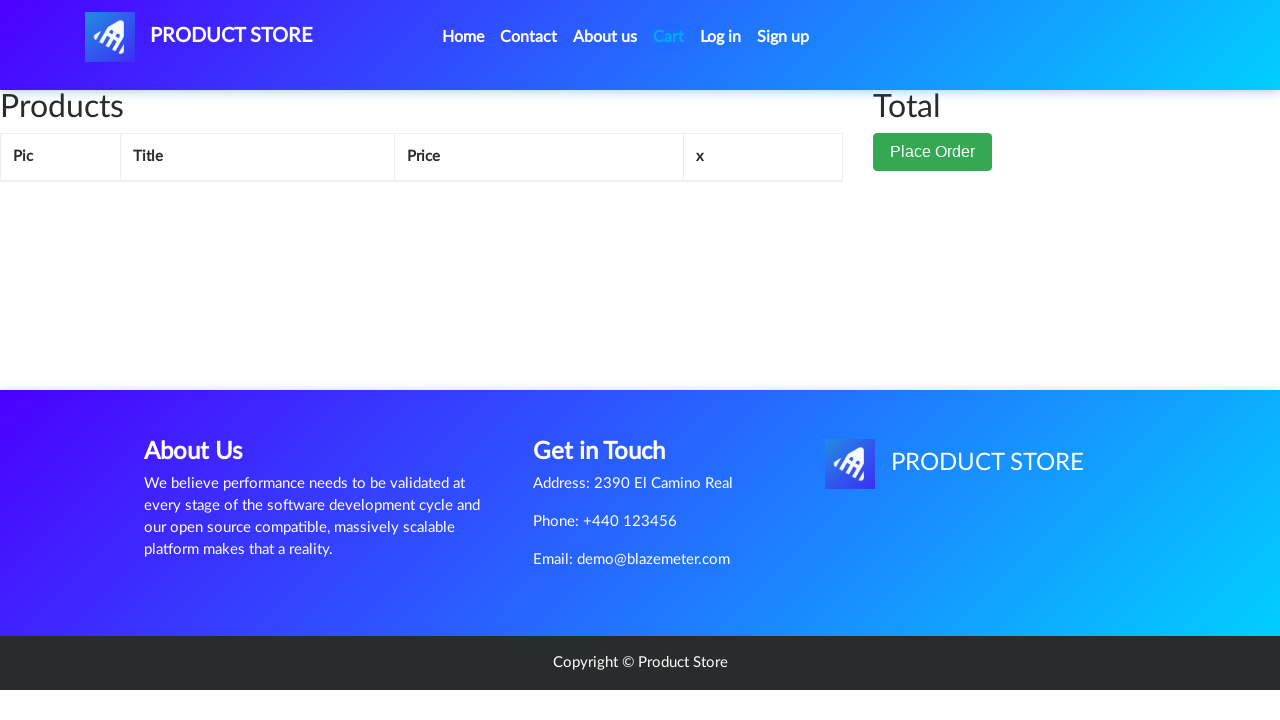

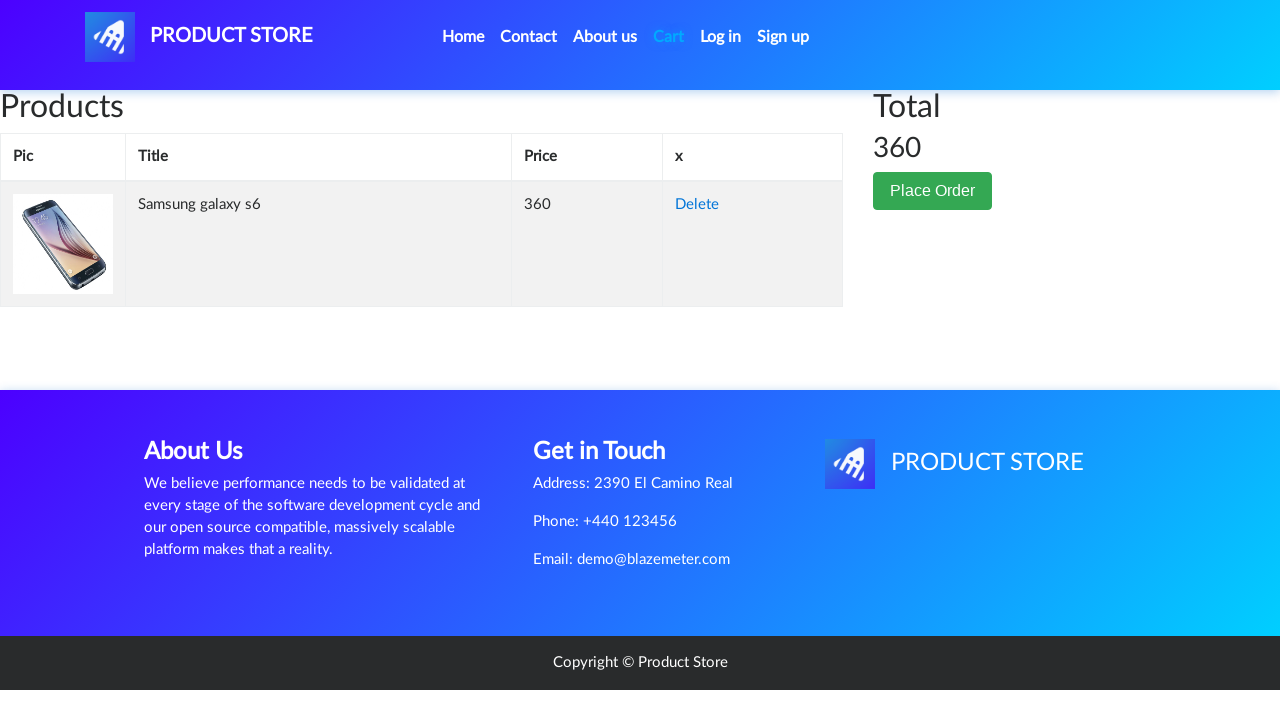